Tests JavaScript alert handling by clicking a button that triggers an alert and accepting it

Starting URL: http://the-internet.herokuapp.com/javascript_alerts

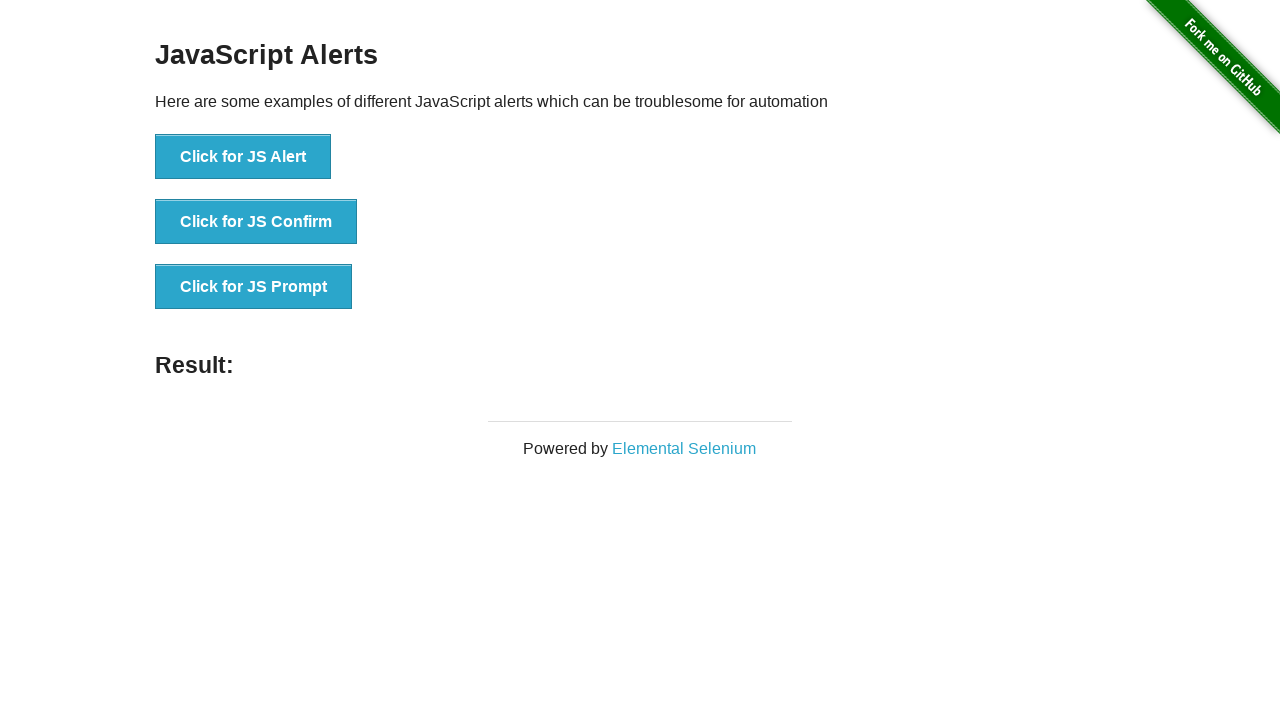

Clicked button to trigger JavaScript alert at (243, 157) on xpath=//button[contains(text(),'Click for JS Alert')]
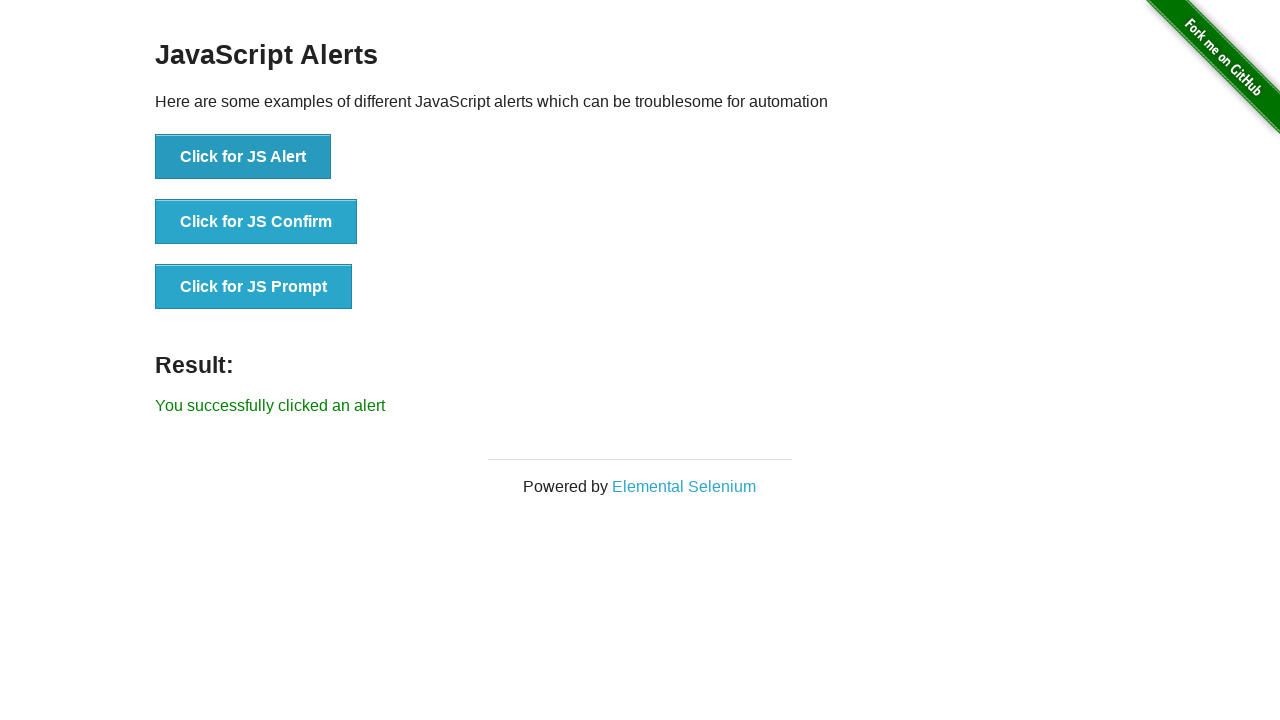

Set up dialog handler to accept alert
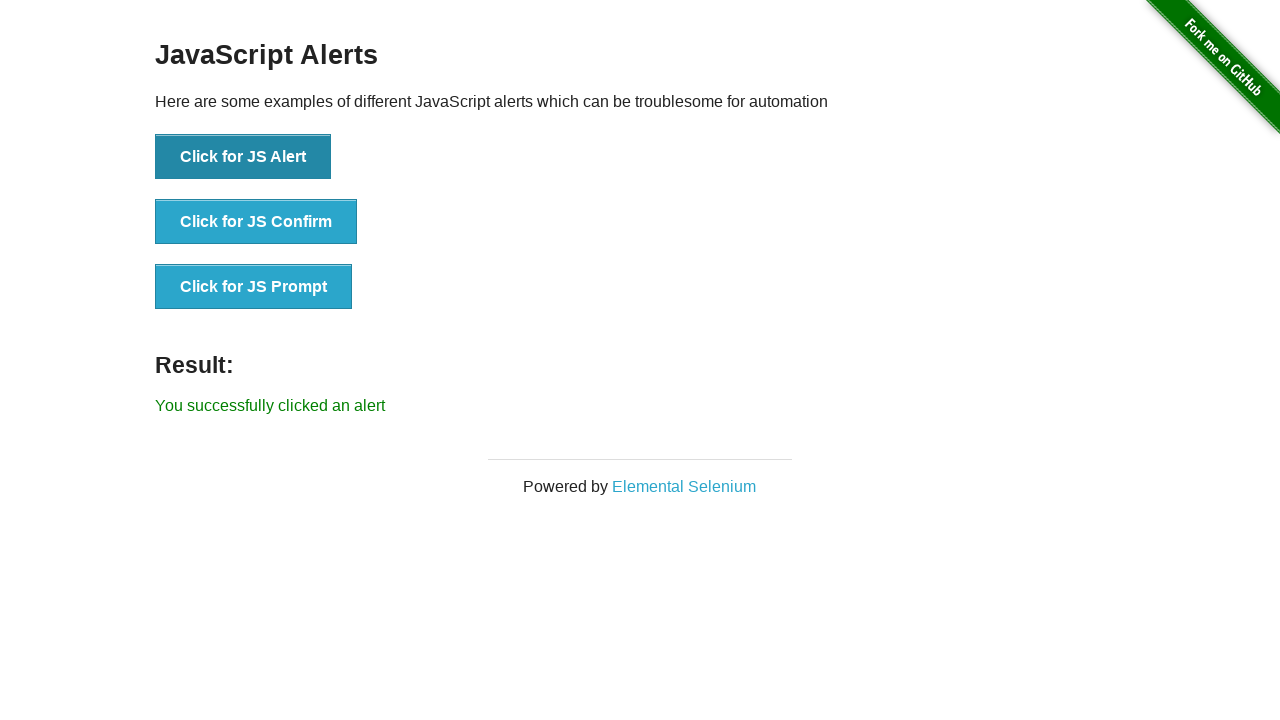

Result message appeared after accepting alert
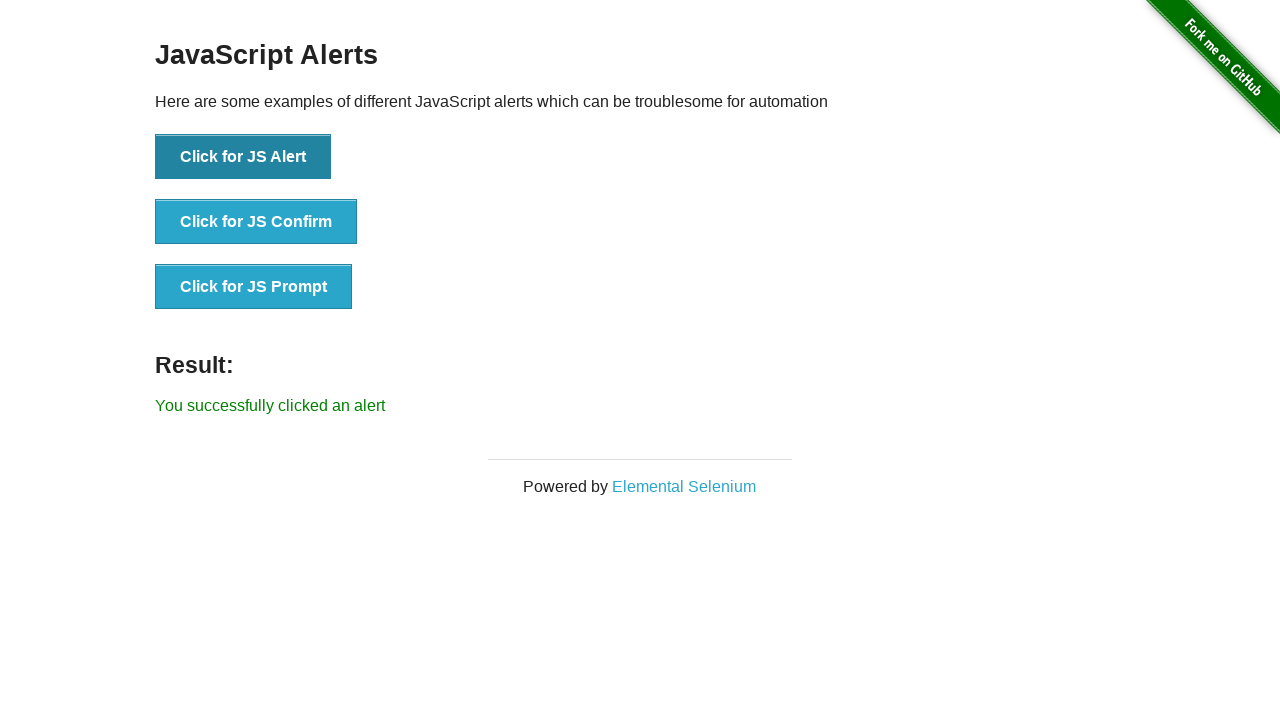

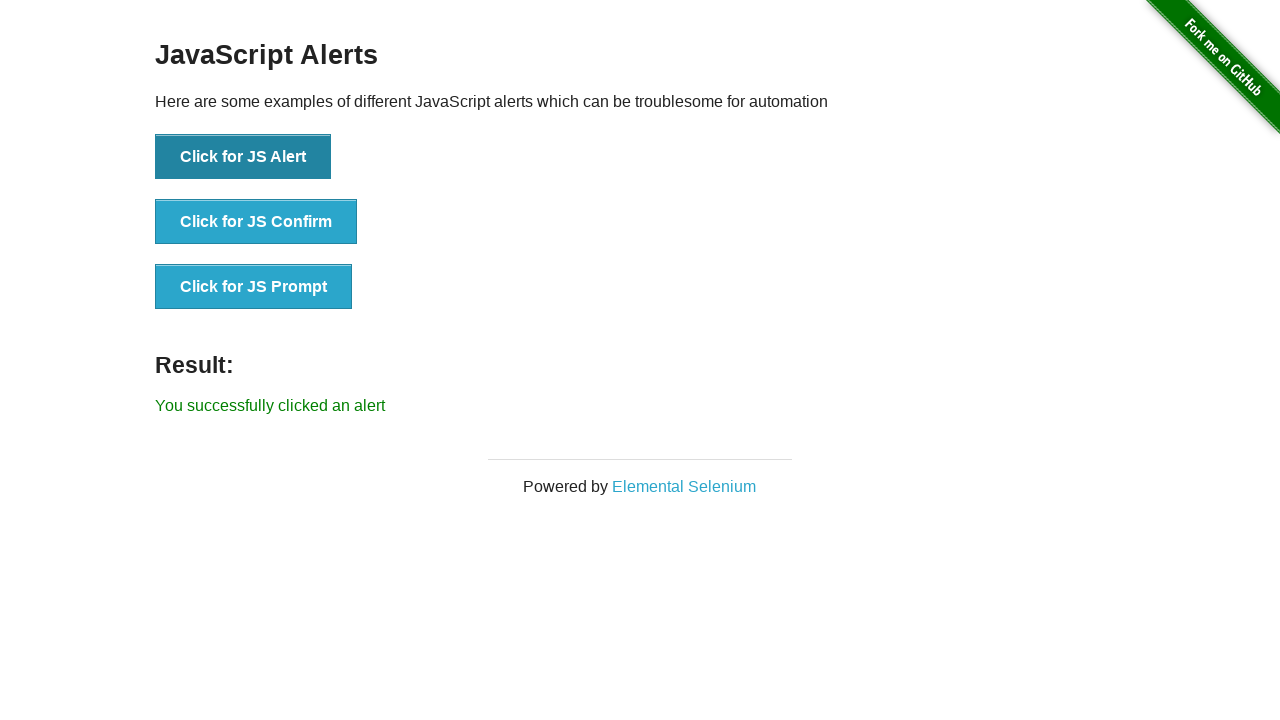